Navigates to Checkboxes page, unchecks the second checkbox, and verifies it is not checked

Starting URL: https://the-internet.herokuapp.com/

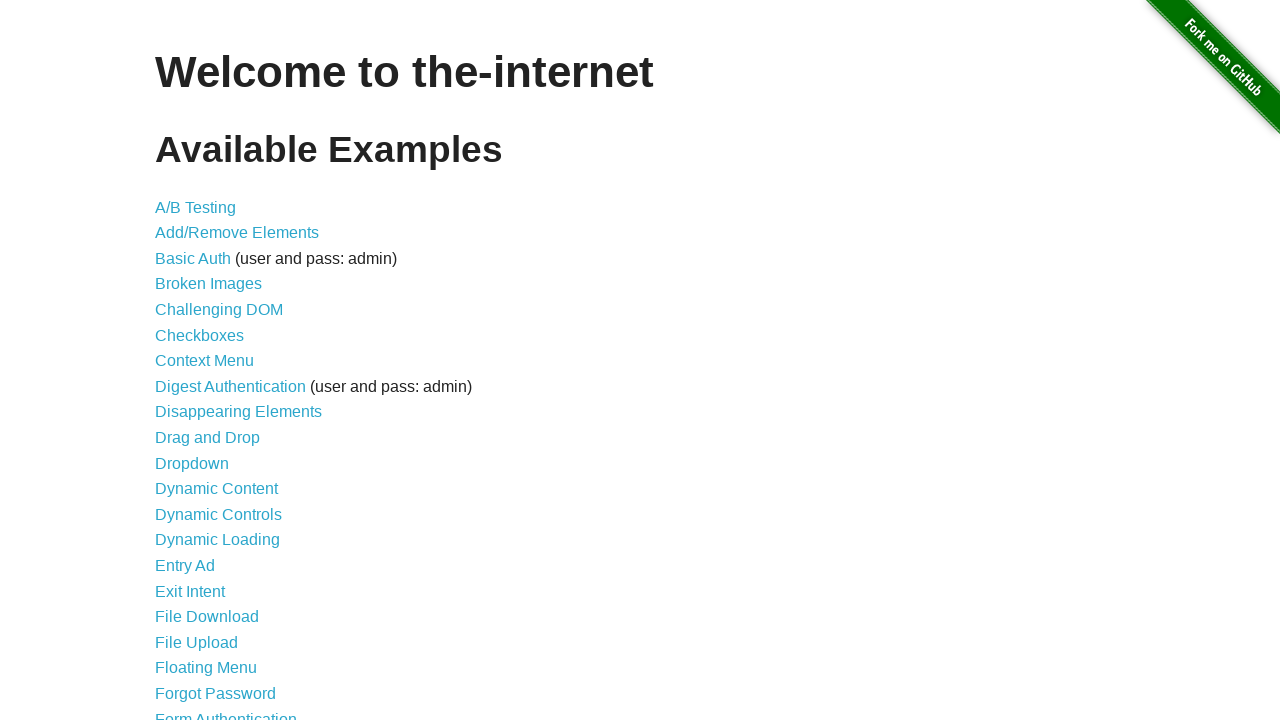

Clicked on Checkboxes link to navigate to Checkboxes page at (200, 335) on internal:role=link[name="Checkboxes"i]
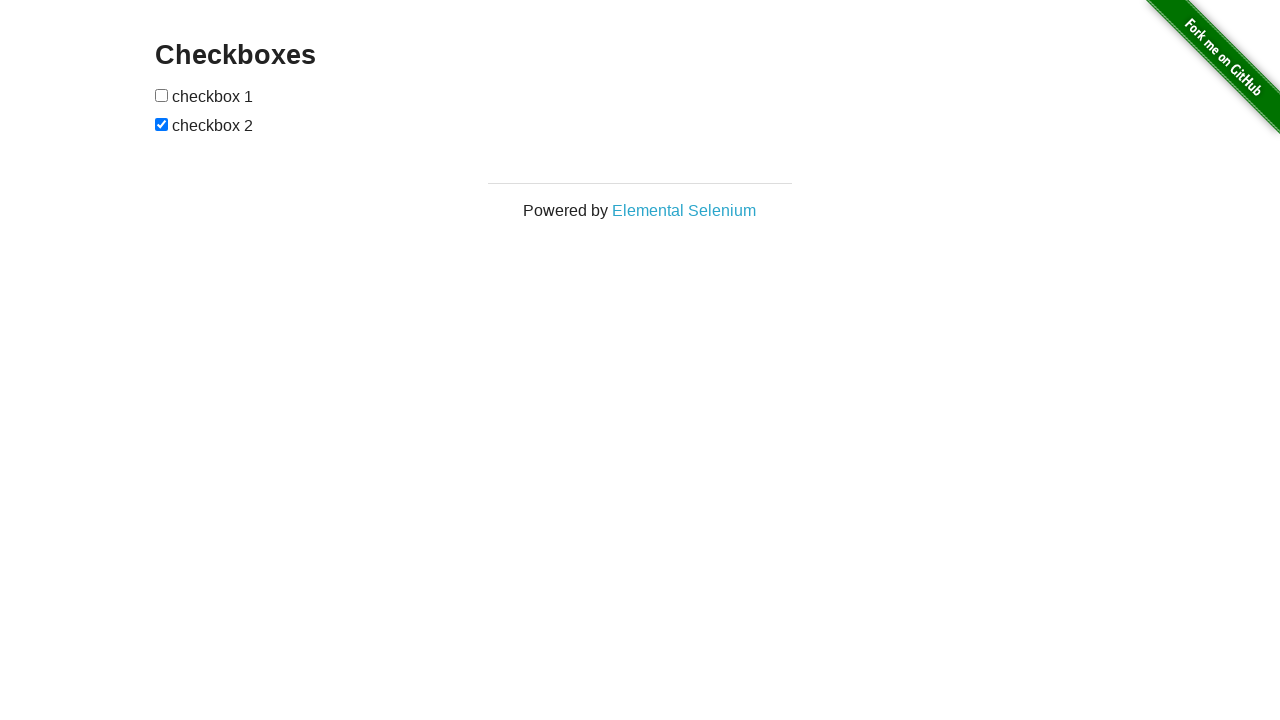

Unchecked the second checkbox at (162, 124) on internal:role=checkbox >> nth=1
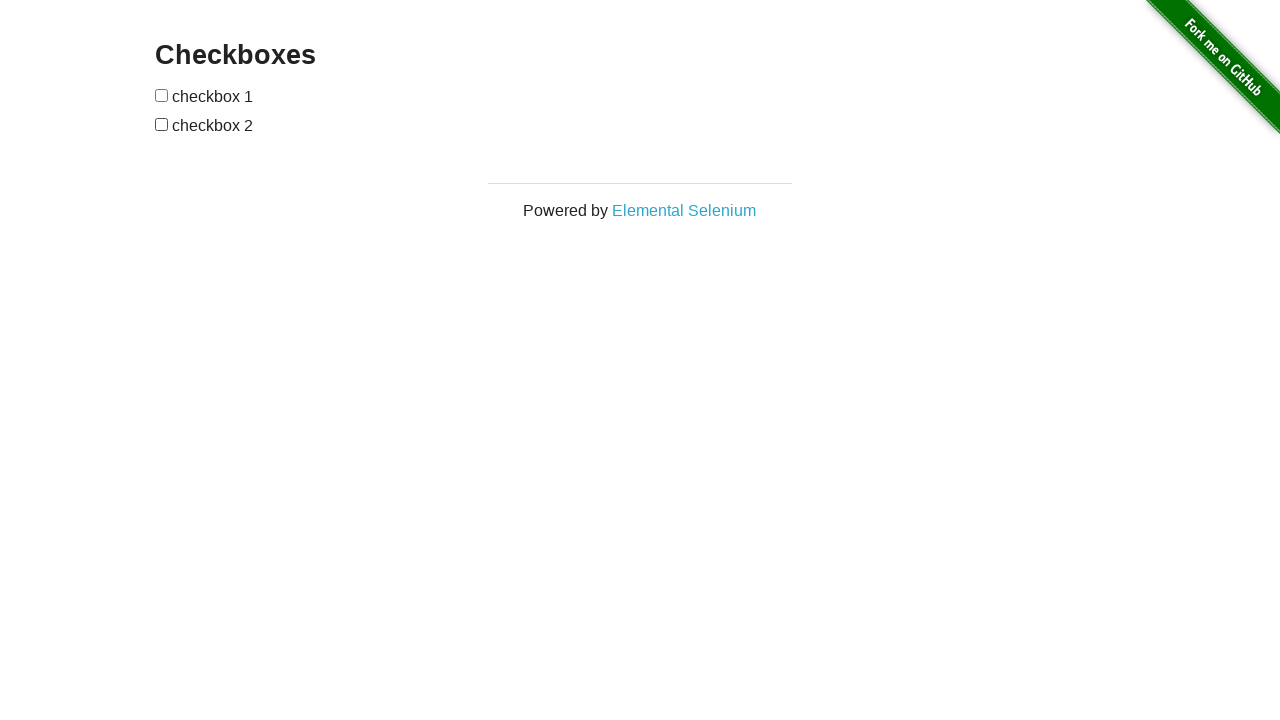

Verified that the second checkbox is not checked
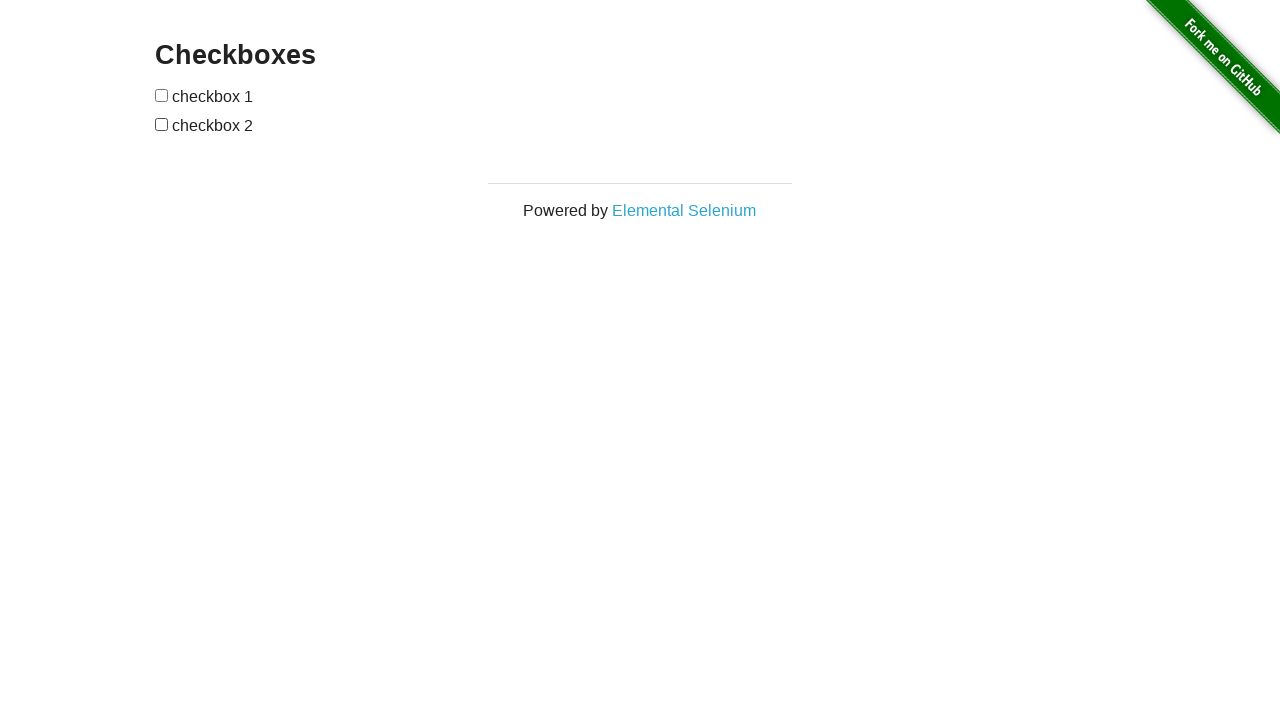

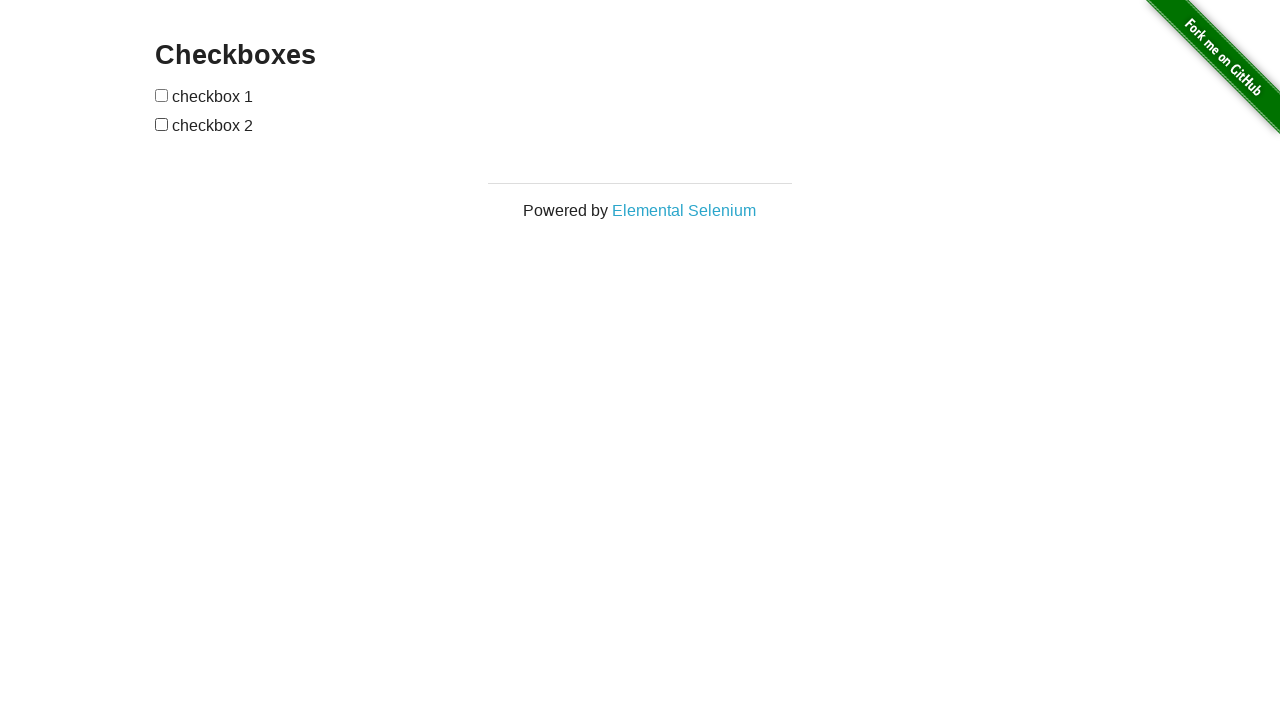